Tests window handling by opening a popup window, closing it, and then interacting with the main window

Starting URL: http://omayo.blogspot.com/

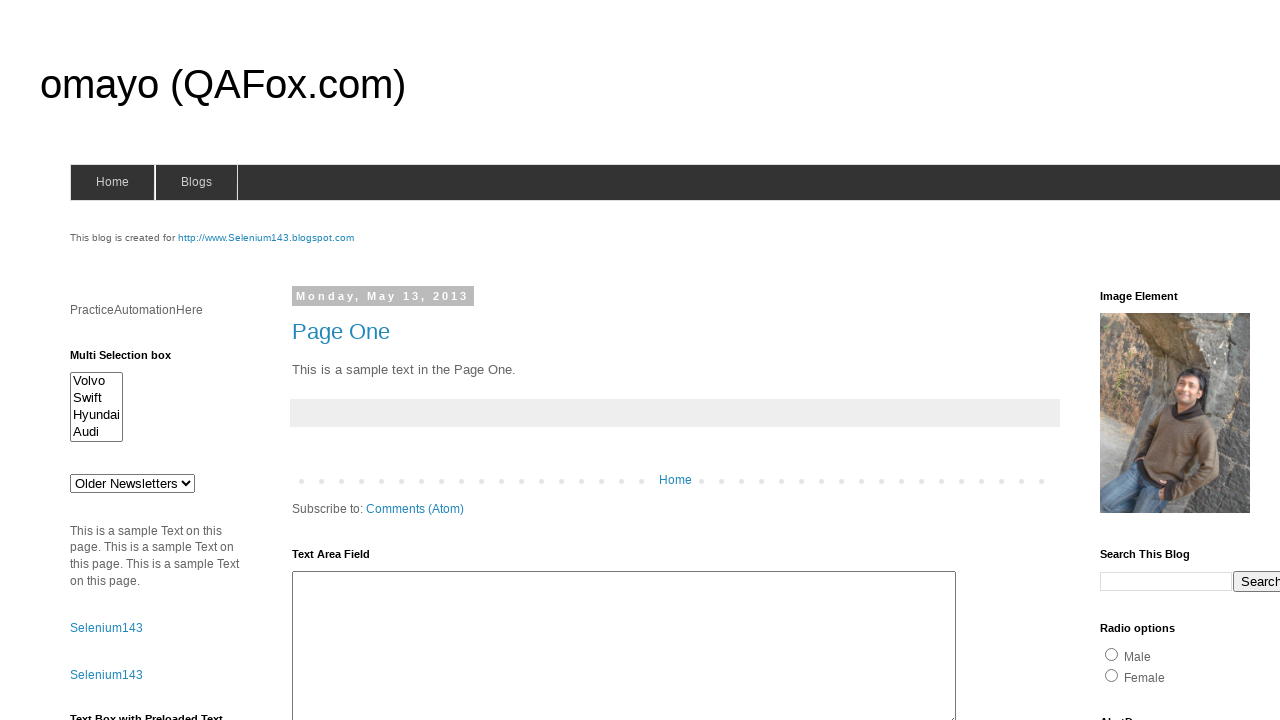

Clicked link to open popup window at (132, 360) on a:text('Open a popup window')
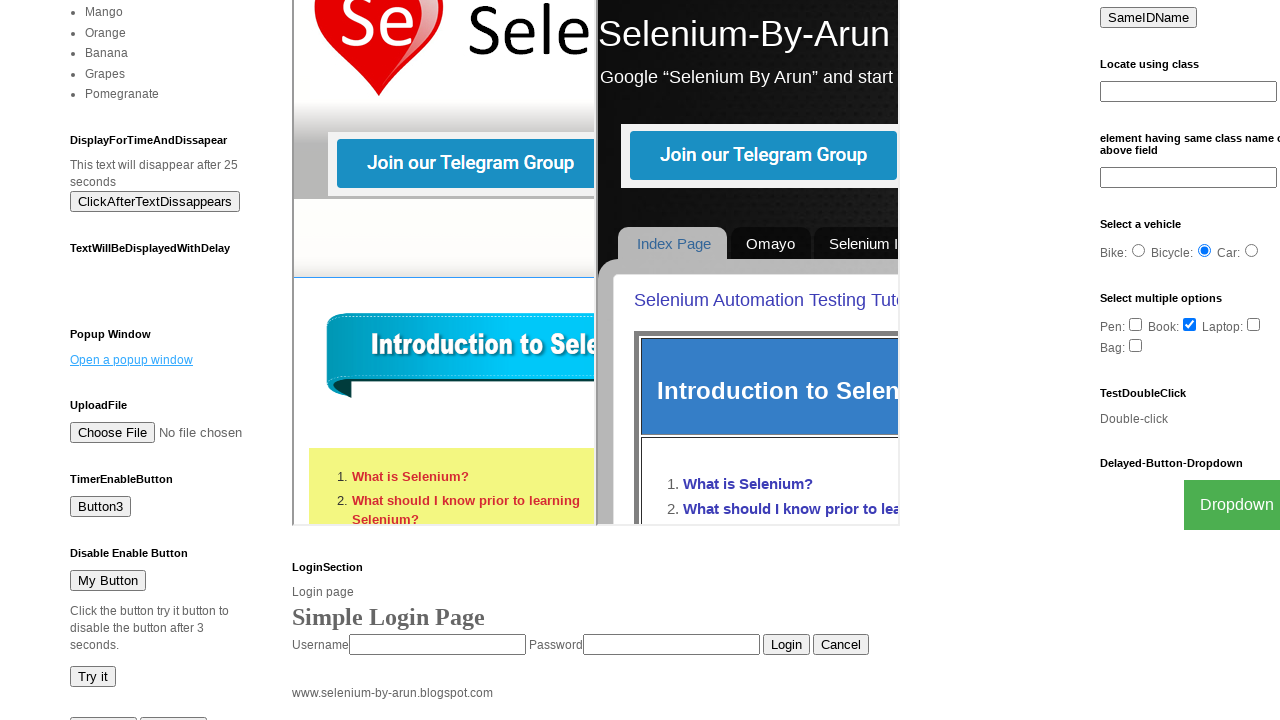

Waited for popup window to open
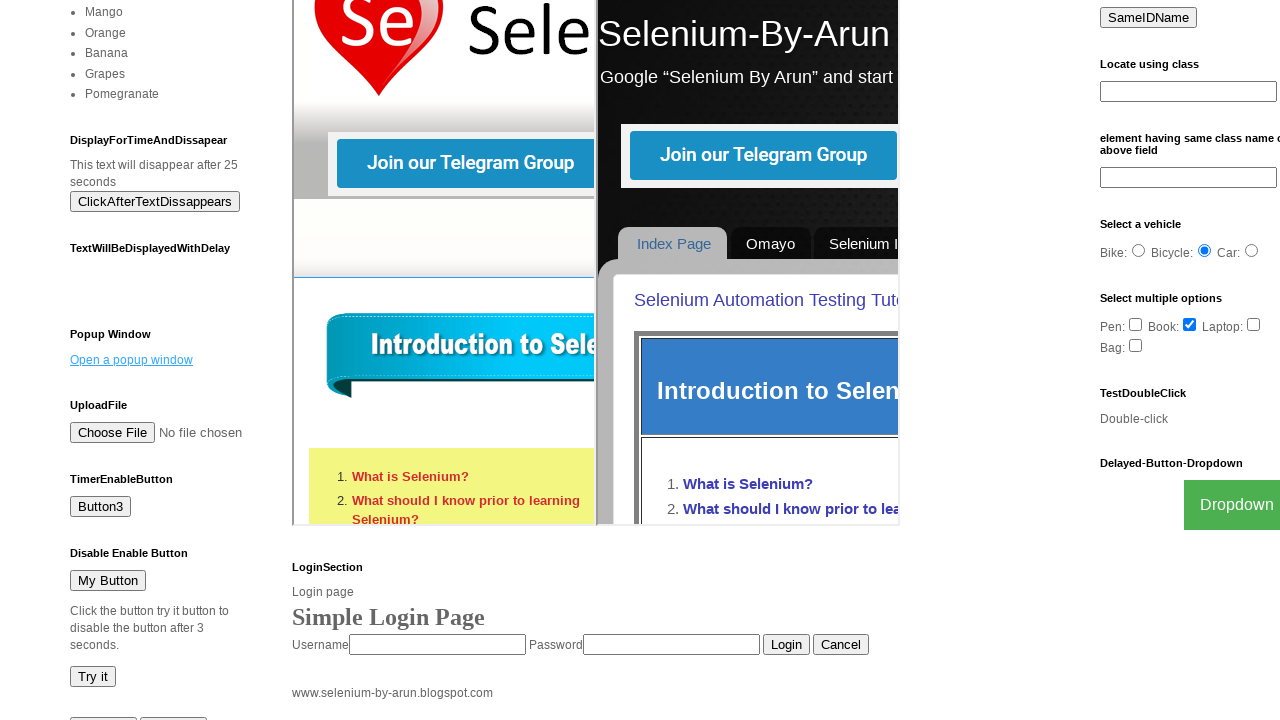

Retrieved all page contexts
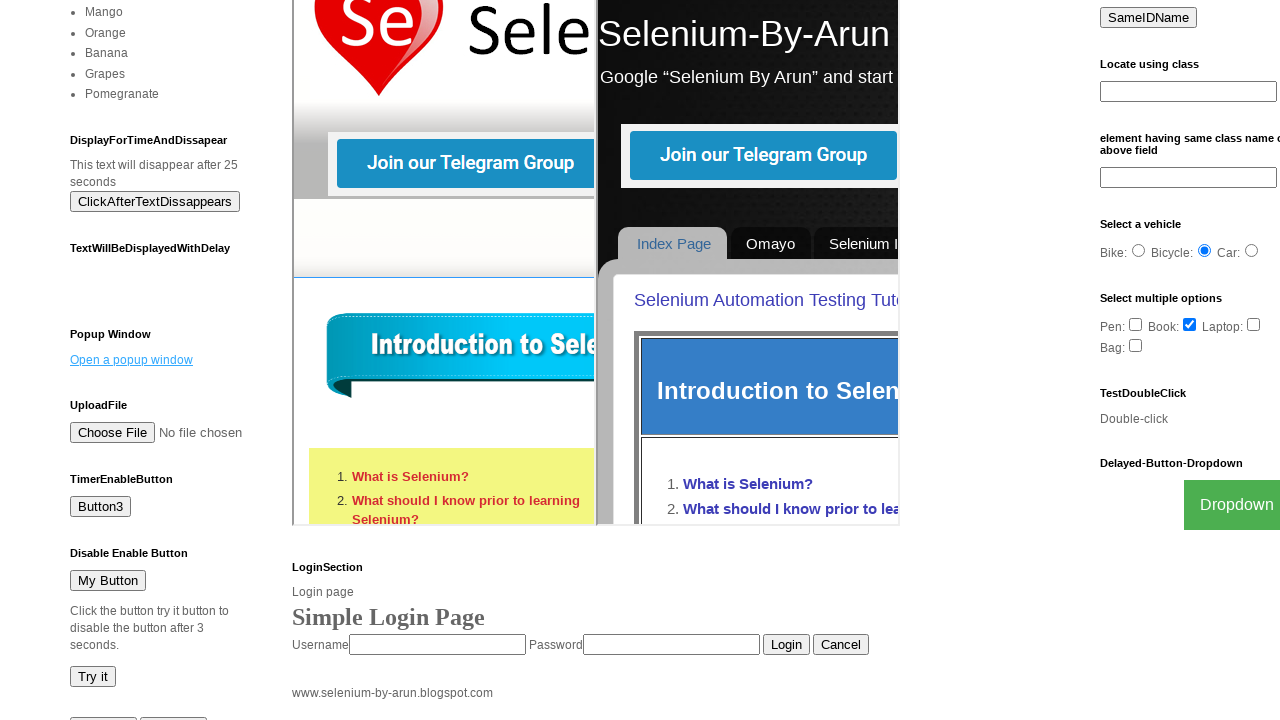

Waited for main window to be ready
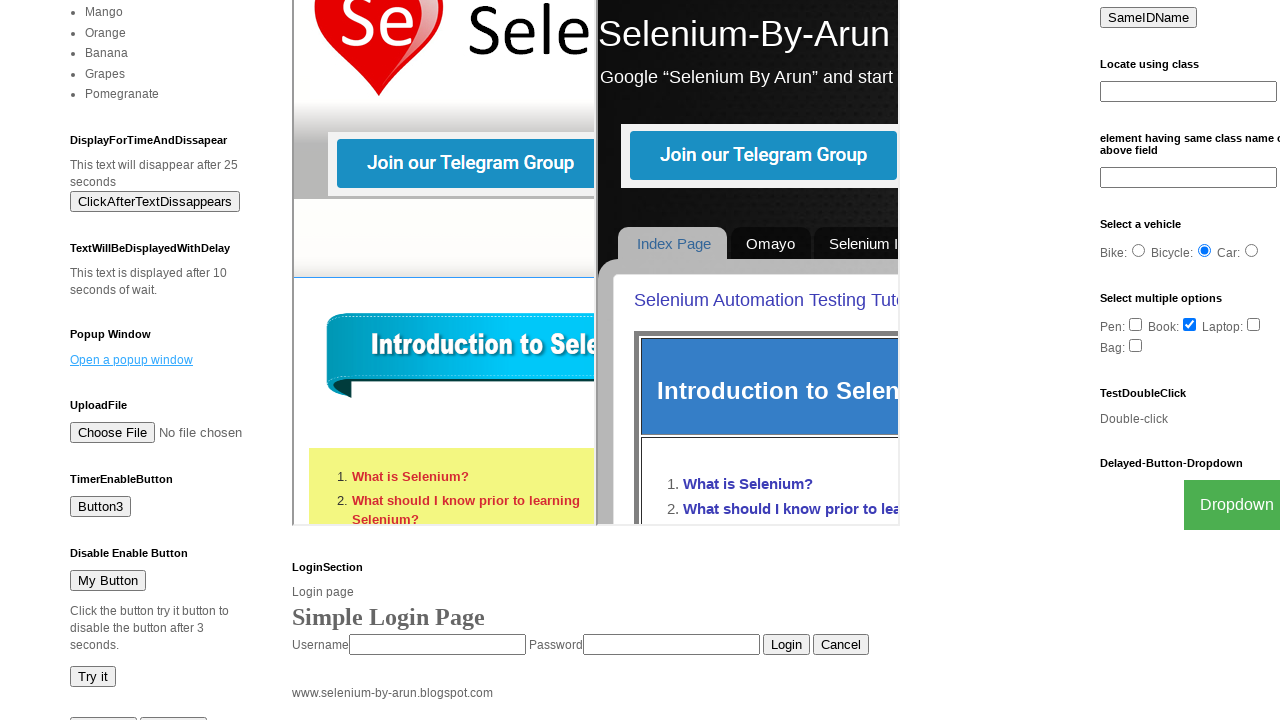

Filled search field with 'Sharmad' in main window on input[name='q']
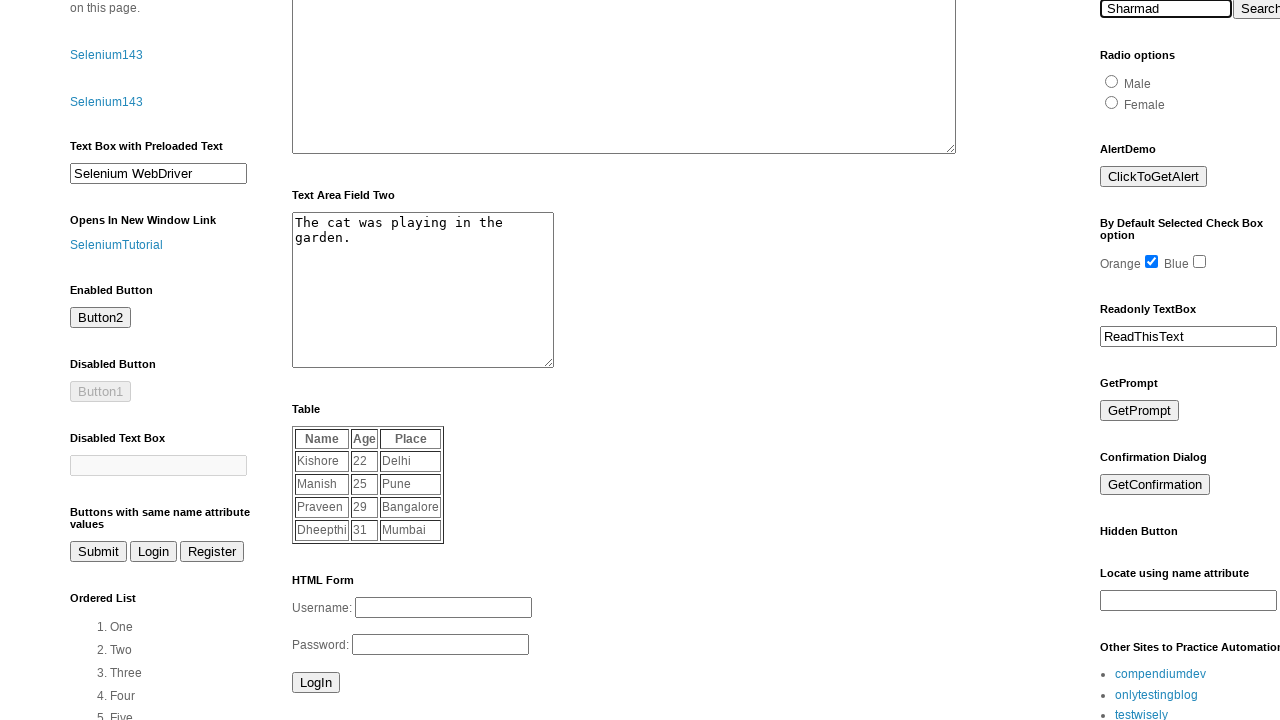

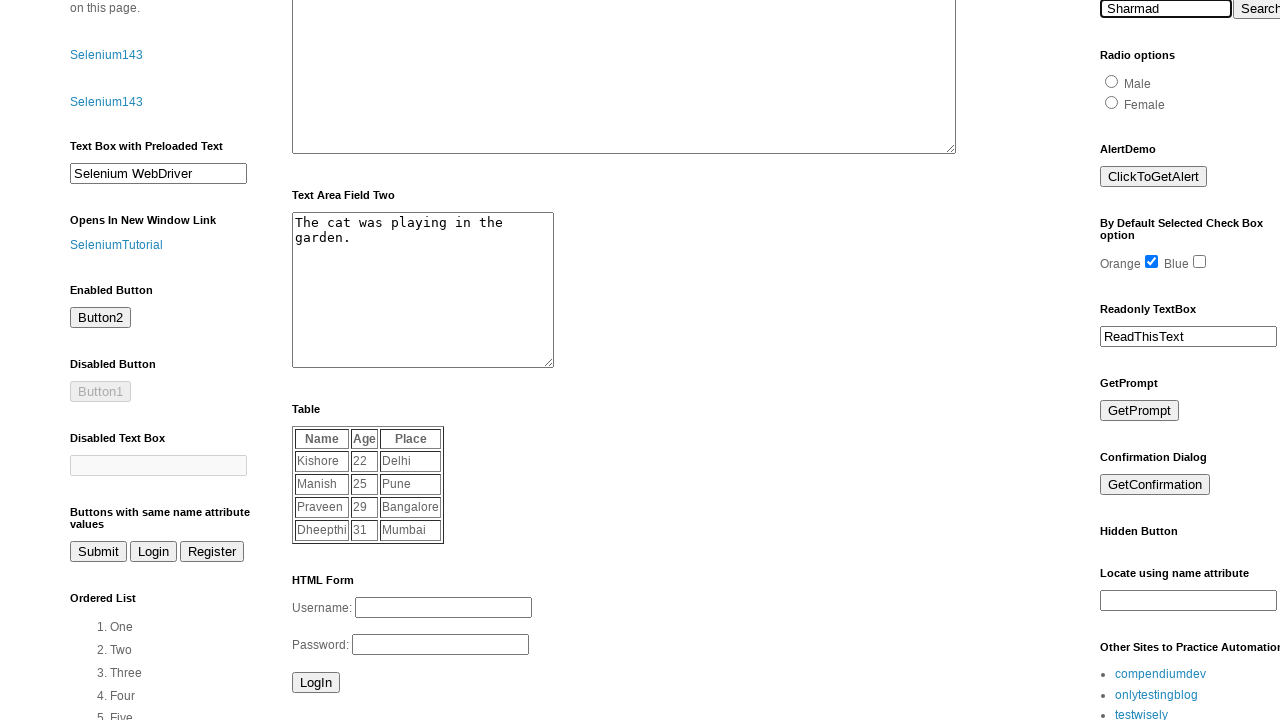